Verifies that there are exactly 5 elements with class "test" on the locators example page

Starting URL: https://kristinek.github.io/site/examples/locators

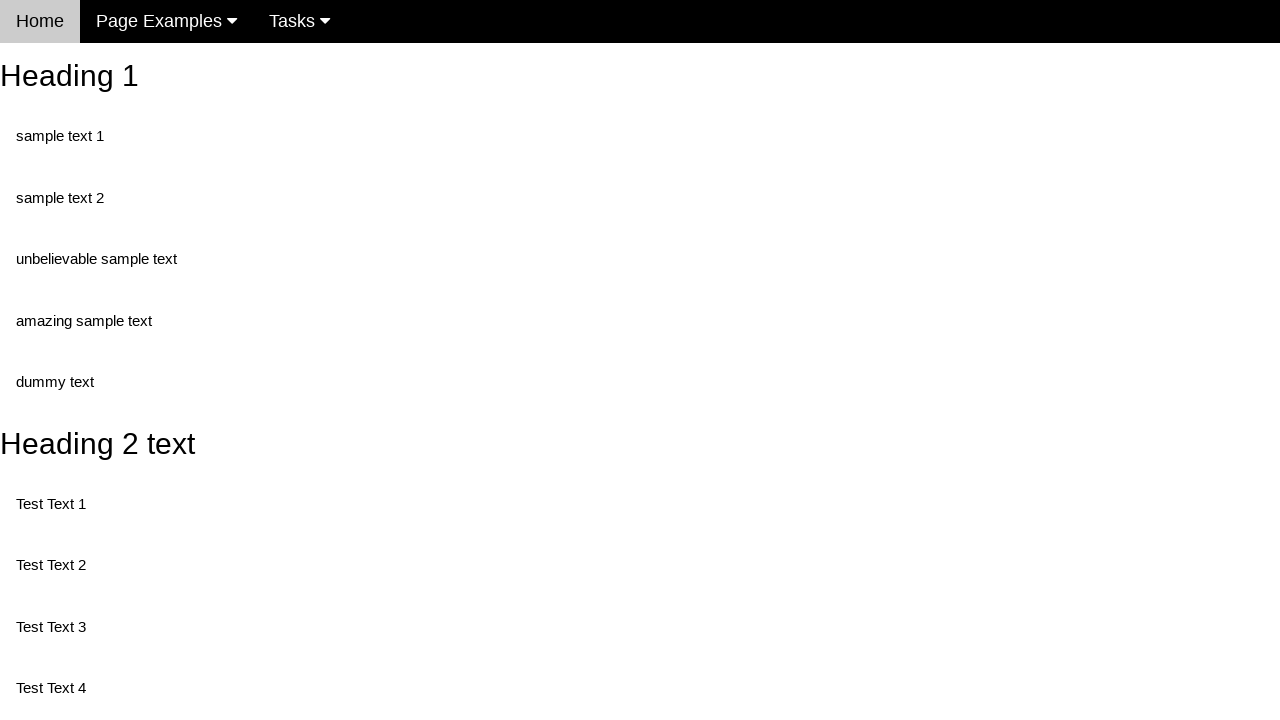

Navigated to locators example page
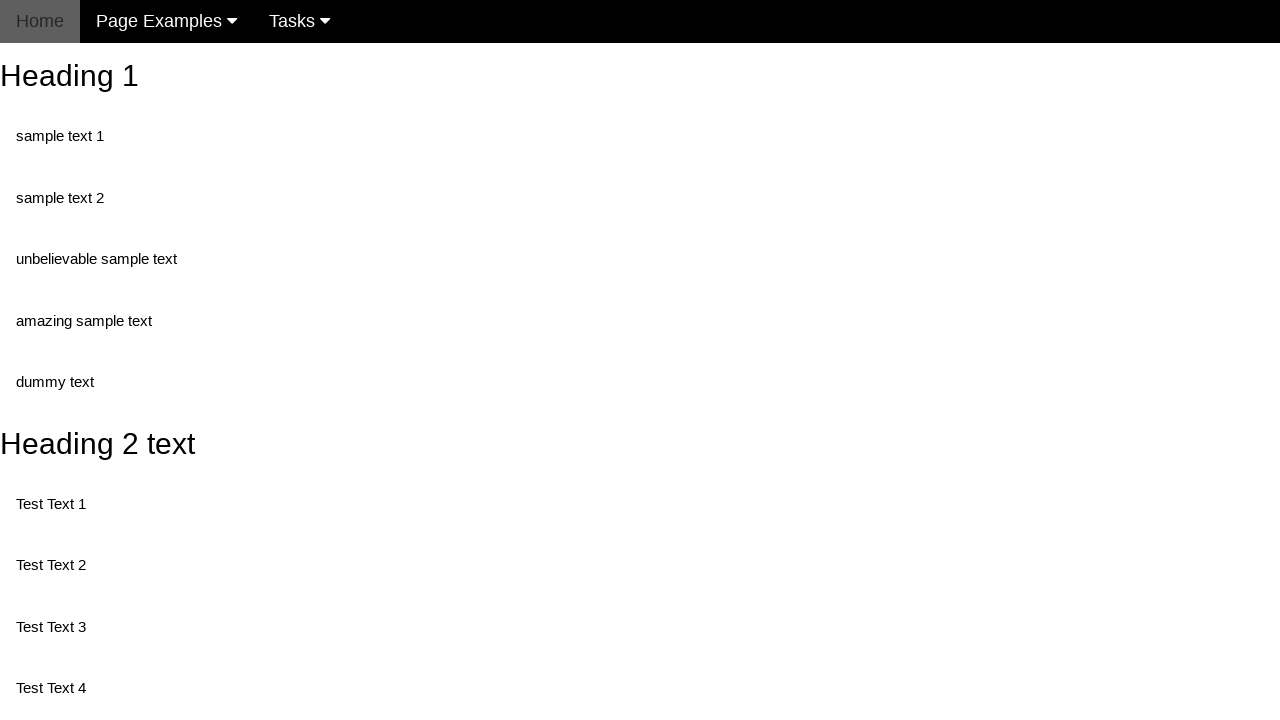

Located all elements with class 'test'
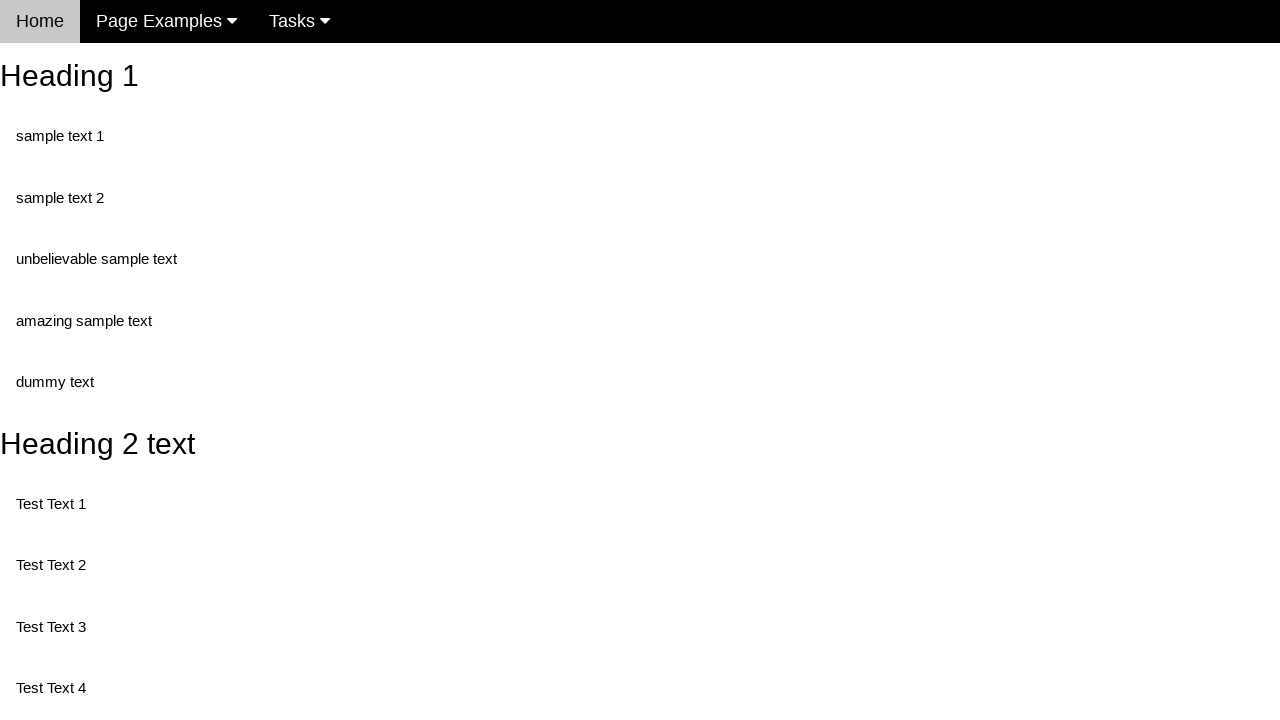

Verified that exactly 5 elements with class 'test' are present
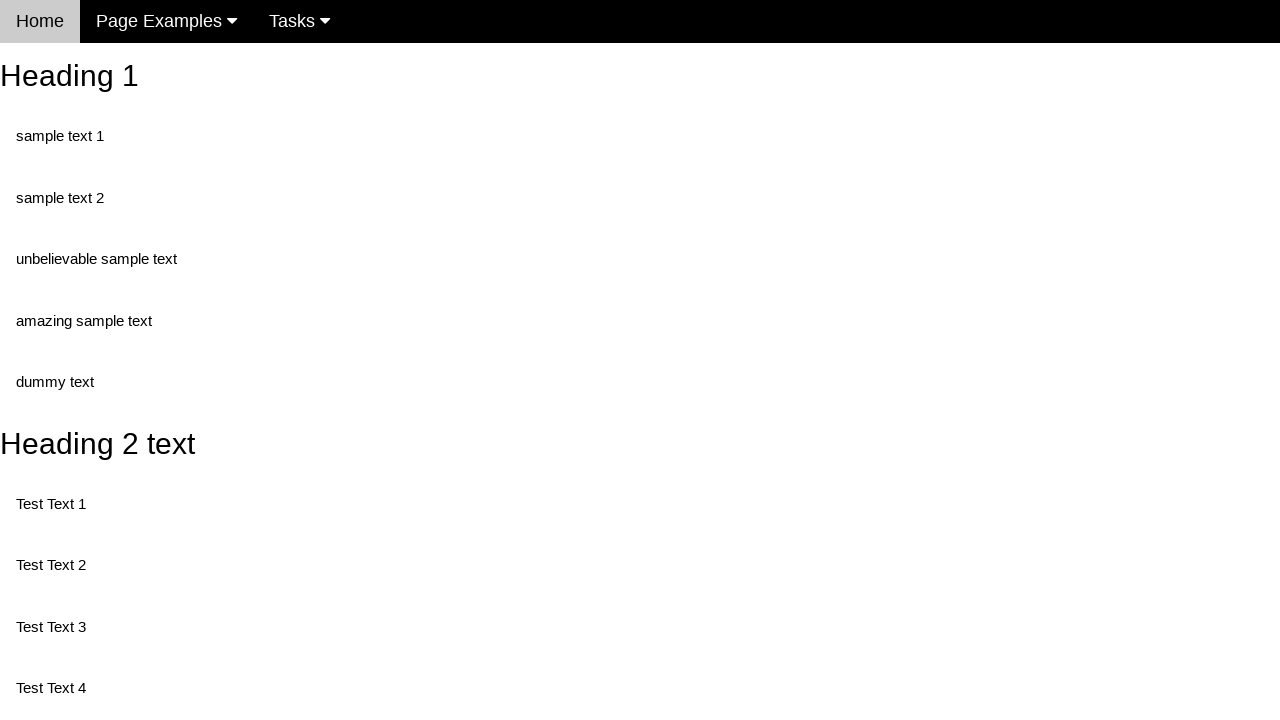

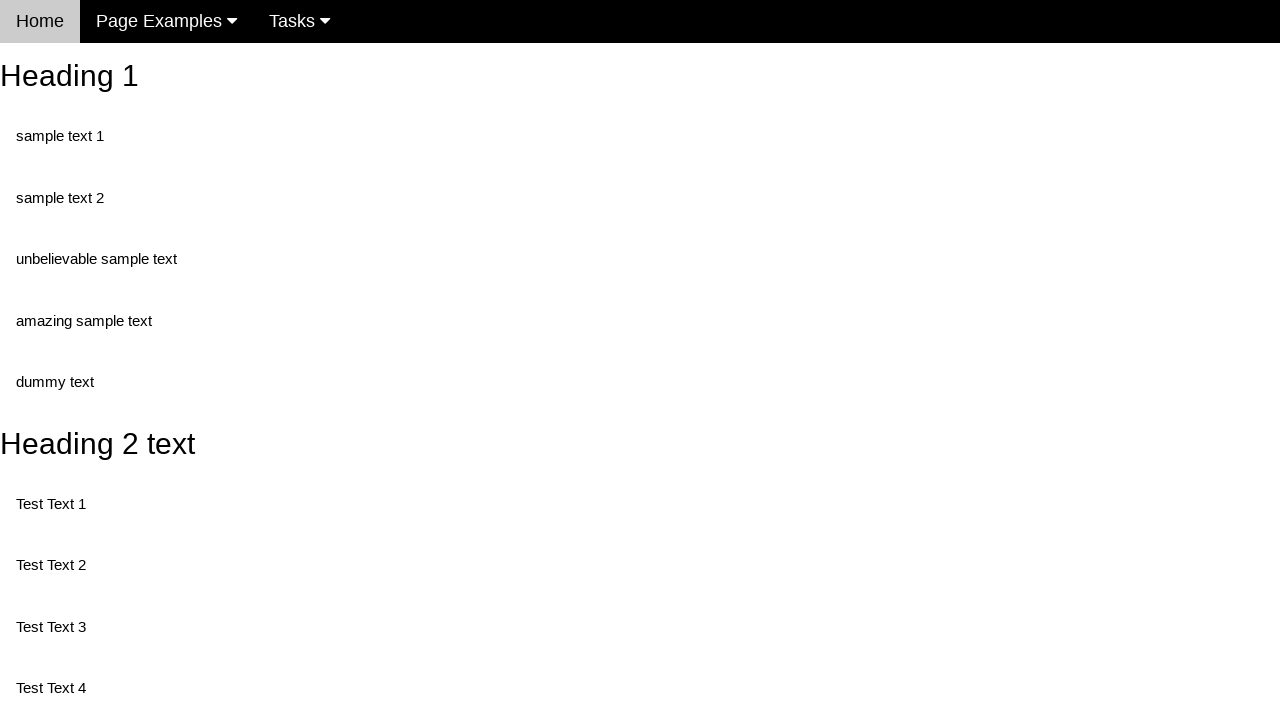